Navigates to a product page on vprok.ru (Russian grocery store) and verifies the page loads correctly by waiting for product content to appear.

Starting URL: https://www.vprok.ru/product/miratorg-mirat-steyk-iz-sheyk-sv-gzms400g--393530

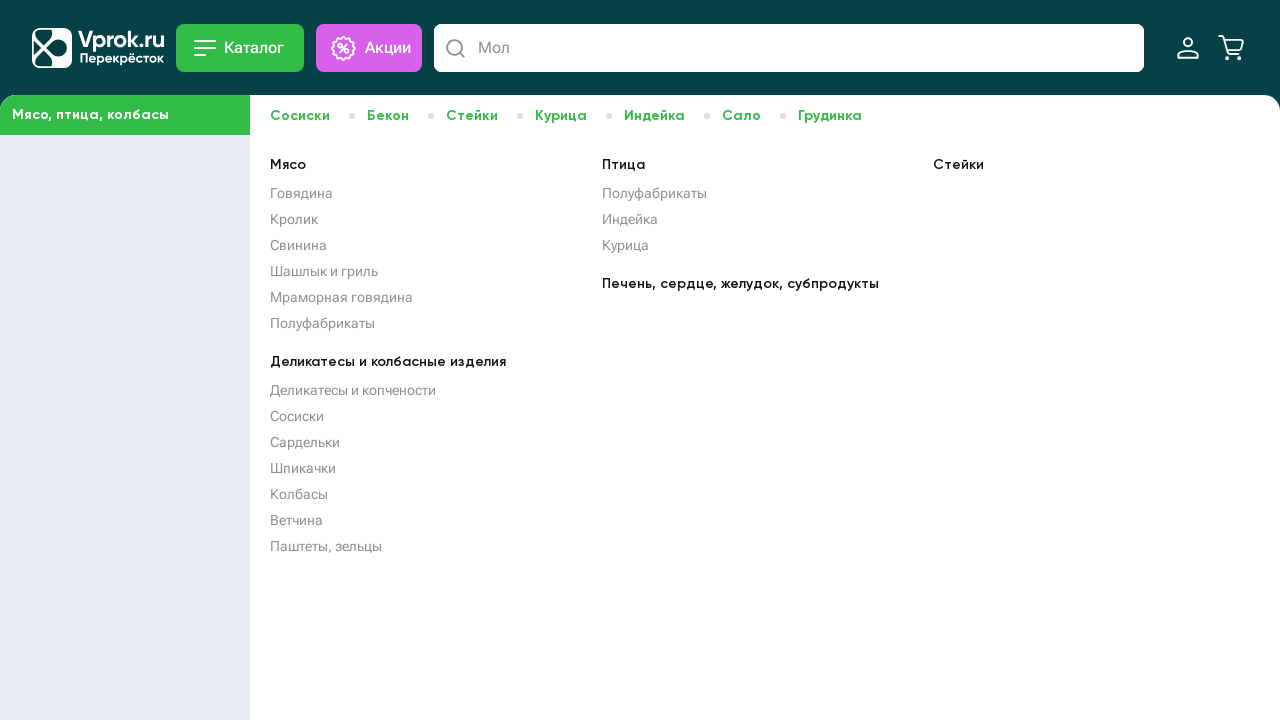

Waited for DOM content to load on product page
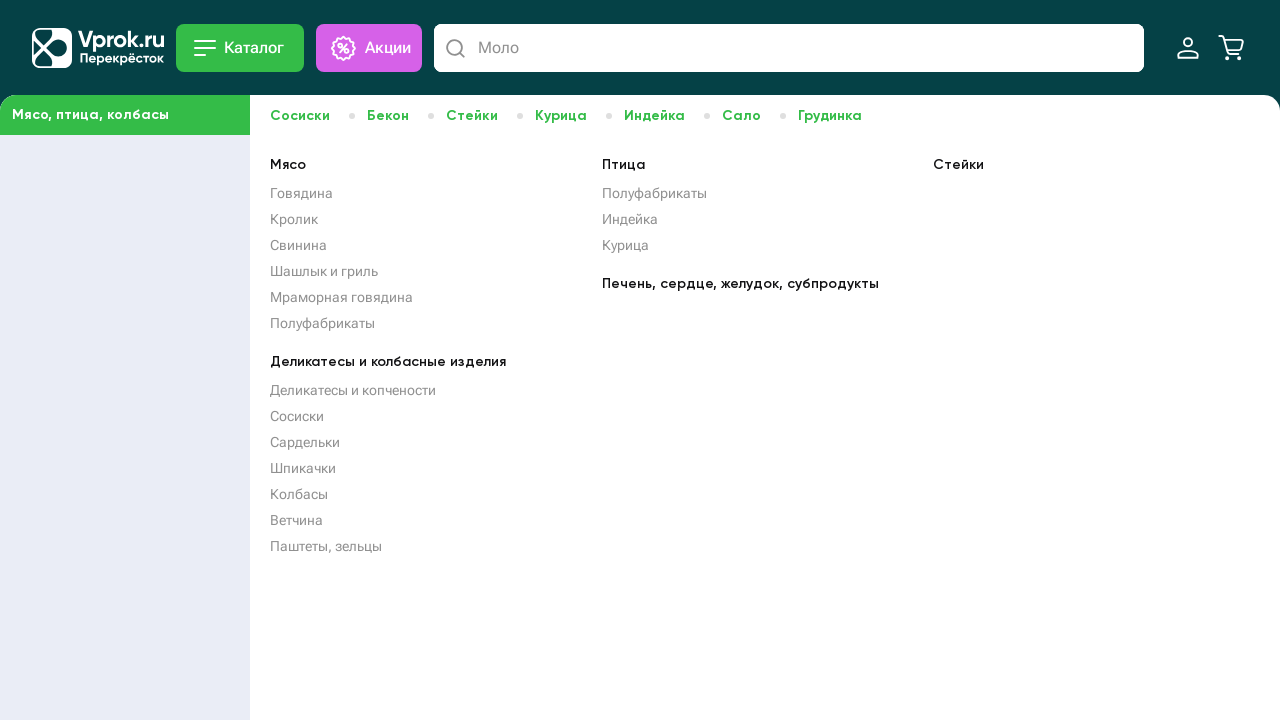

Verified product page body element is present
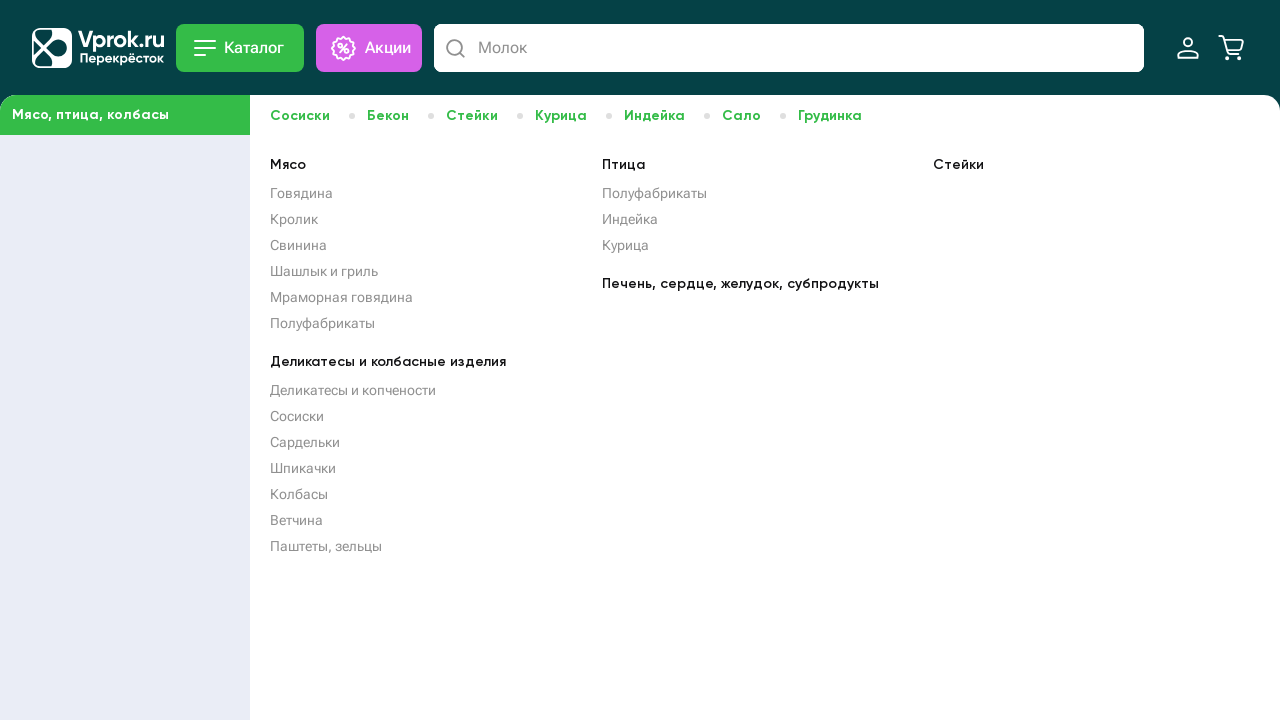

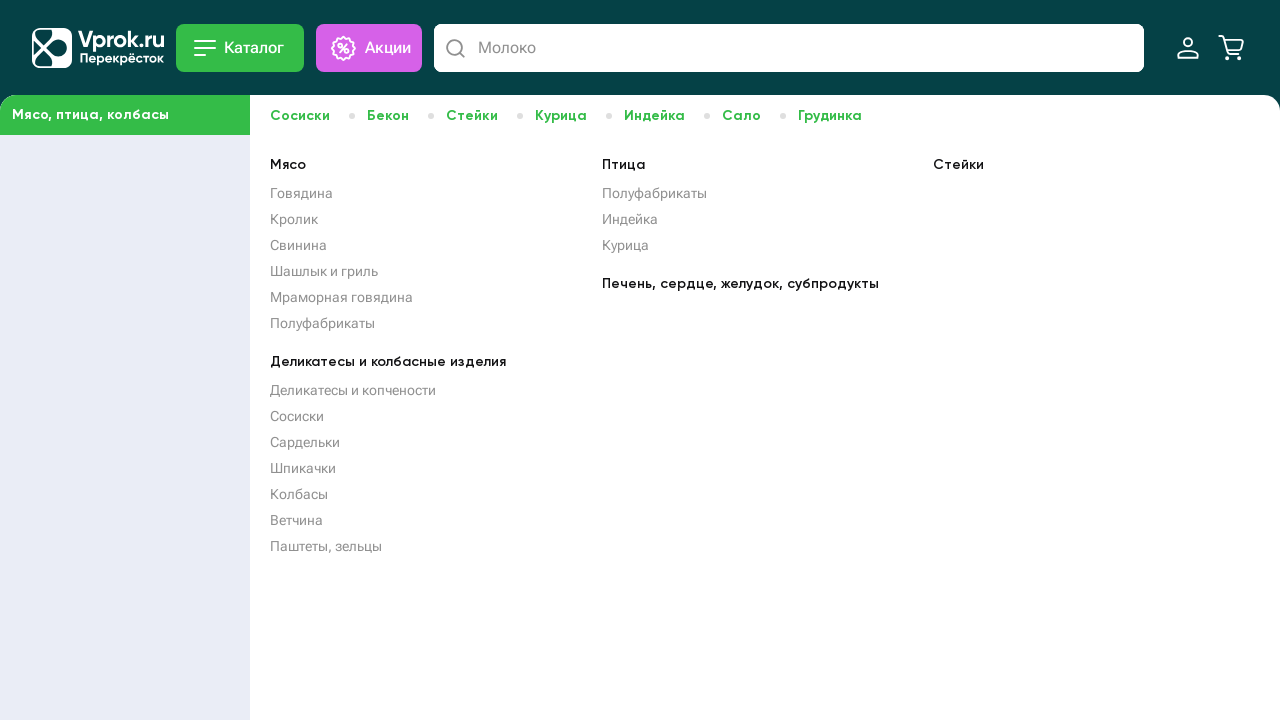